Tests a registration form by filling in personal details including first name, last name, address, email, phone, selecting gender radio buttons, and checking hobby checkboxes

Starting URL: https://demo.automationtesting.in/Register.html

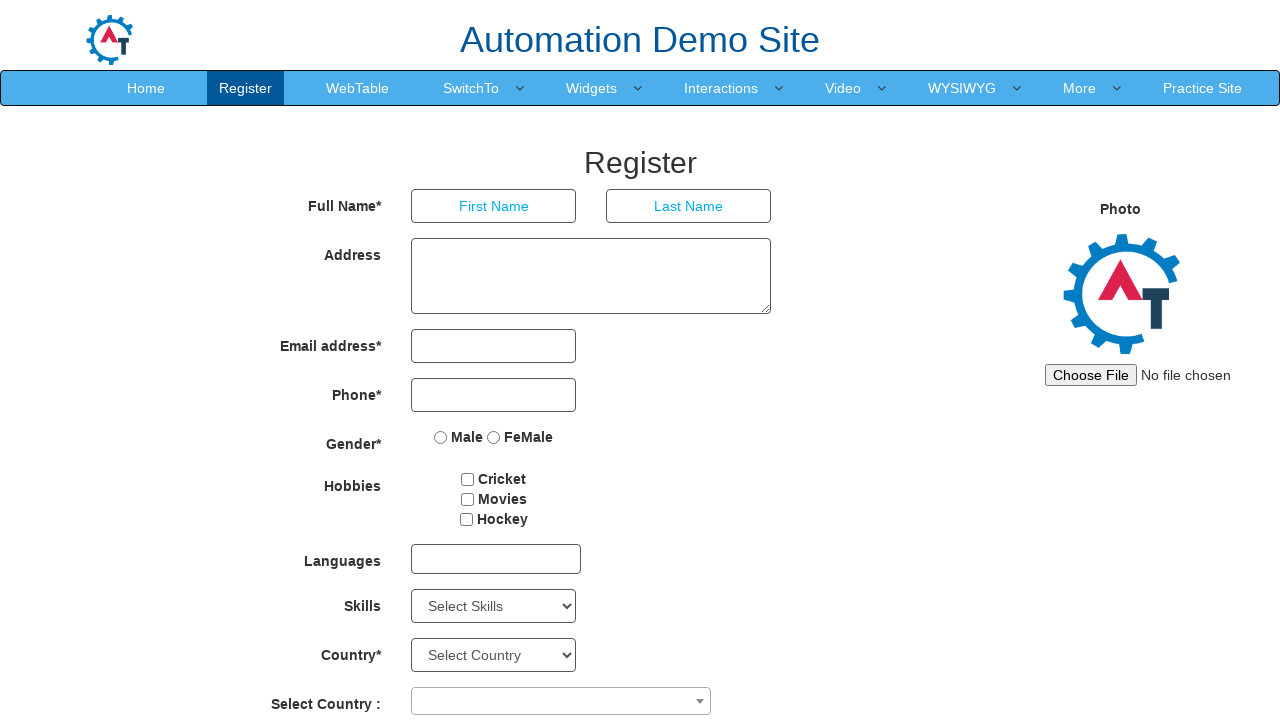

Filled first name field with 'Marcus' on input[placeholder='First Name']
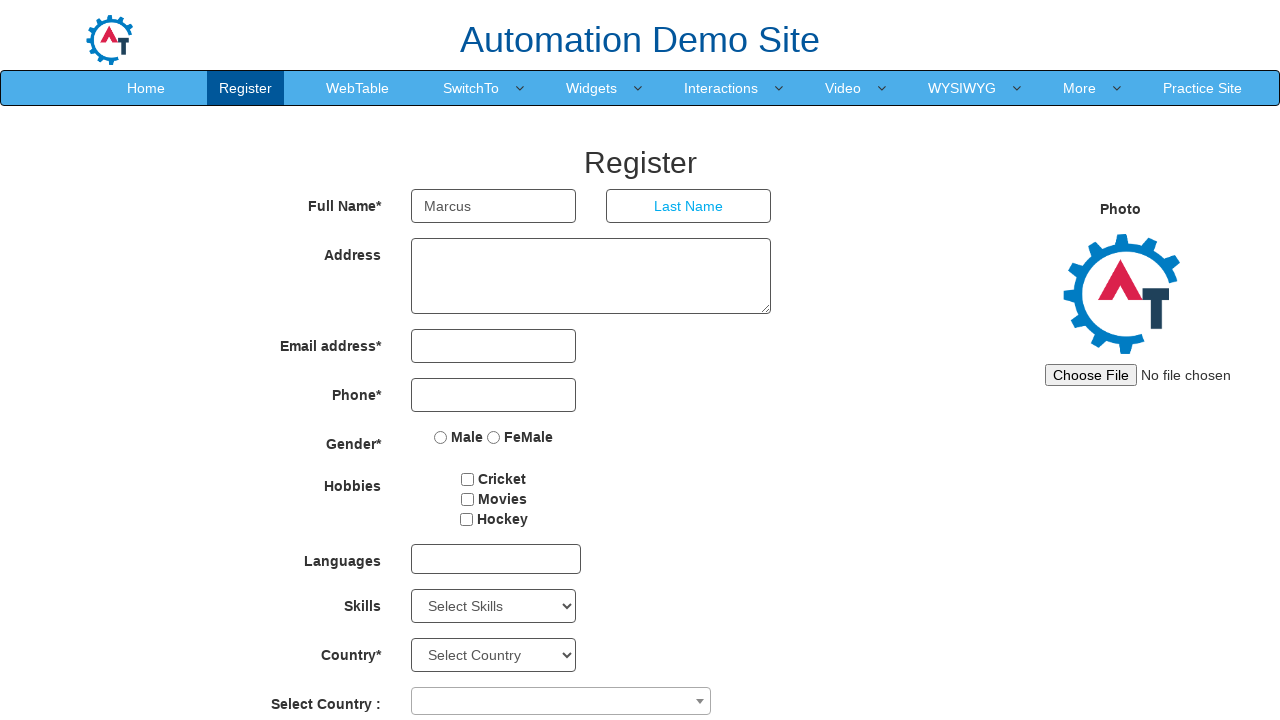

Filled last name field with 'Thompson' on input[placeholder='Last Name']
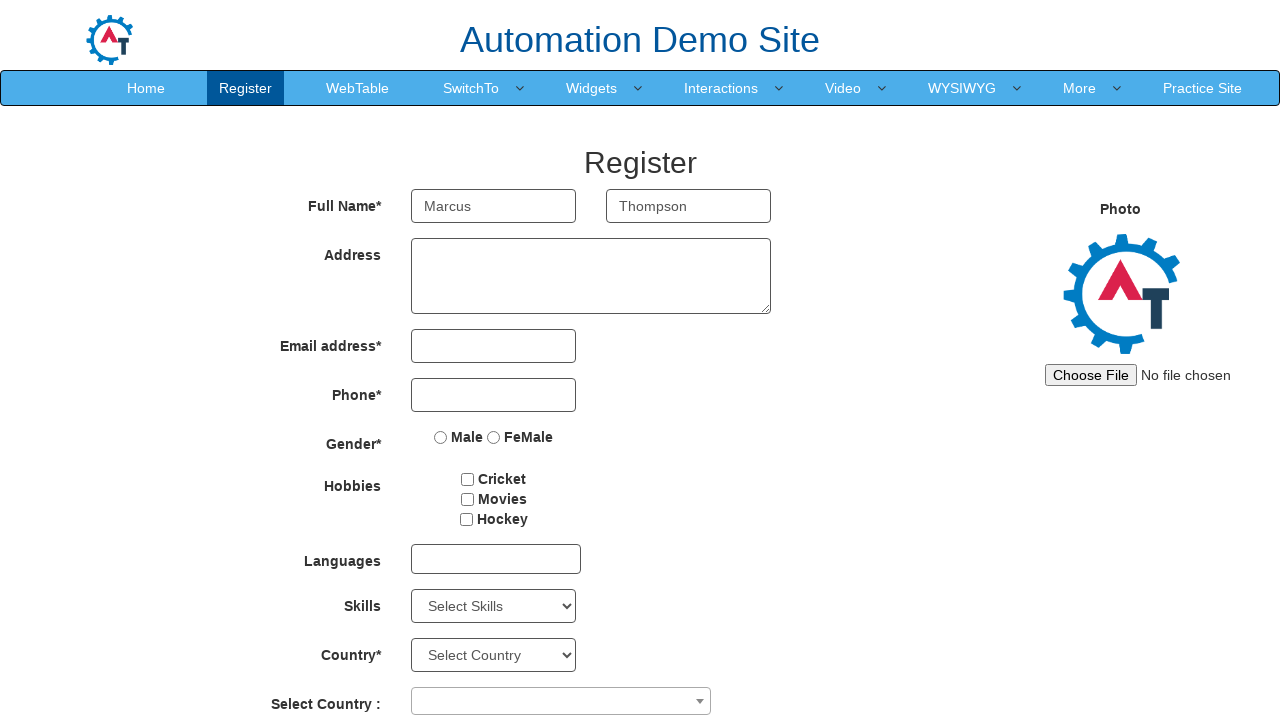

Filled address field with '123 Oak Street, Austin TX' on textarea[ng-model='Adress']
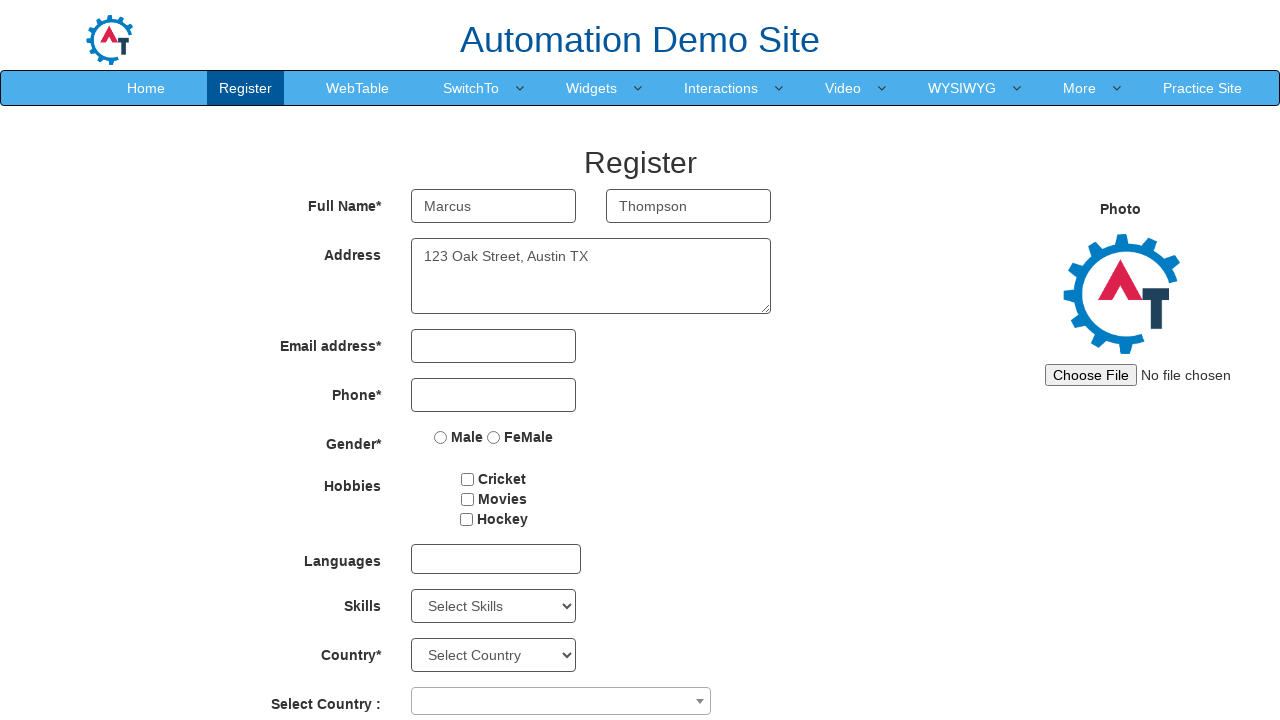

Filled email field with 'marcus.thompson@example.com' on input[type='email']
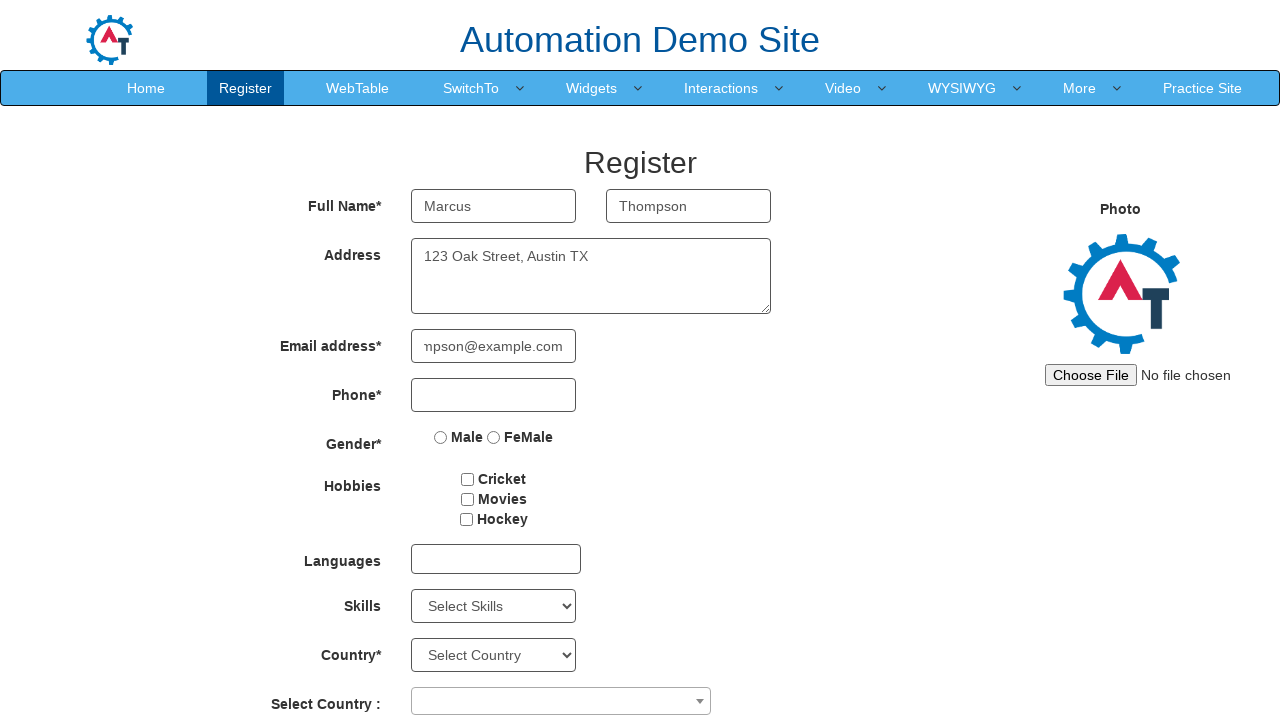

Filled phone number field with '512-555-1234' on input[type='tel']
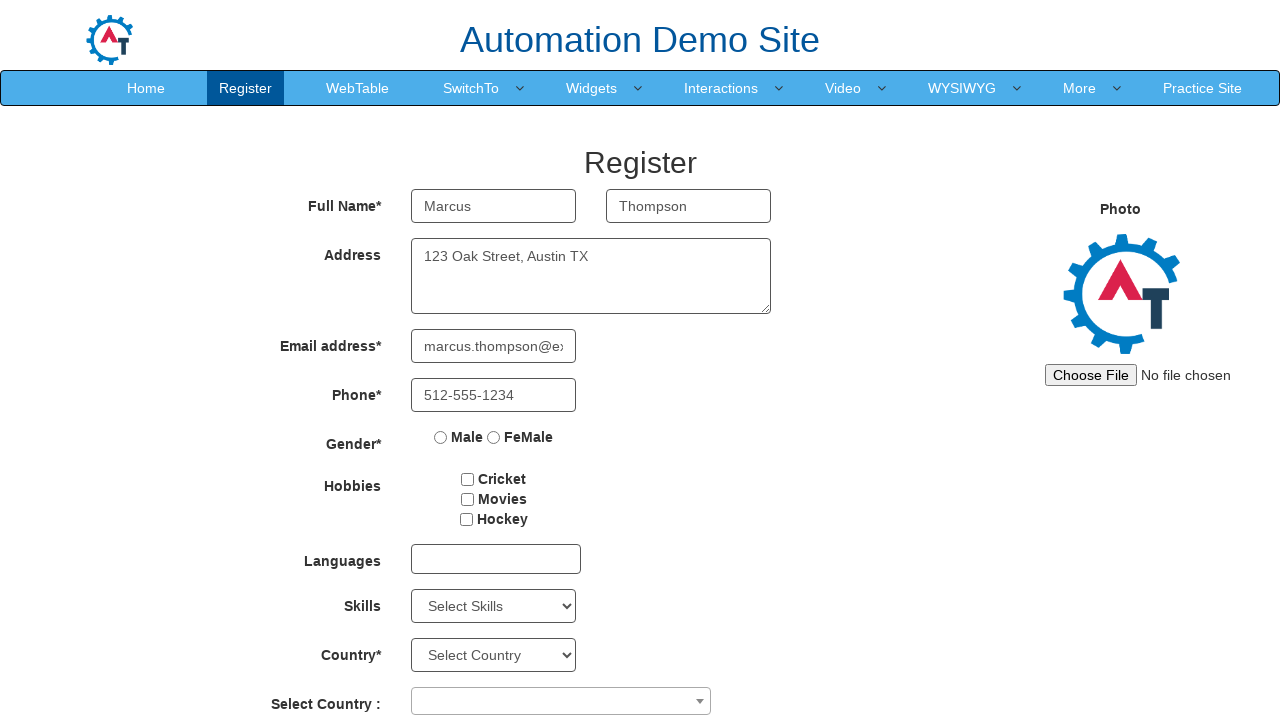

Selected Male gender radio button at (441, 437) on input[value='Male']
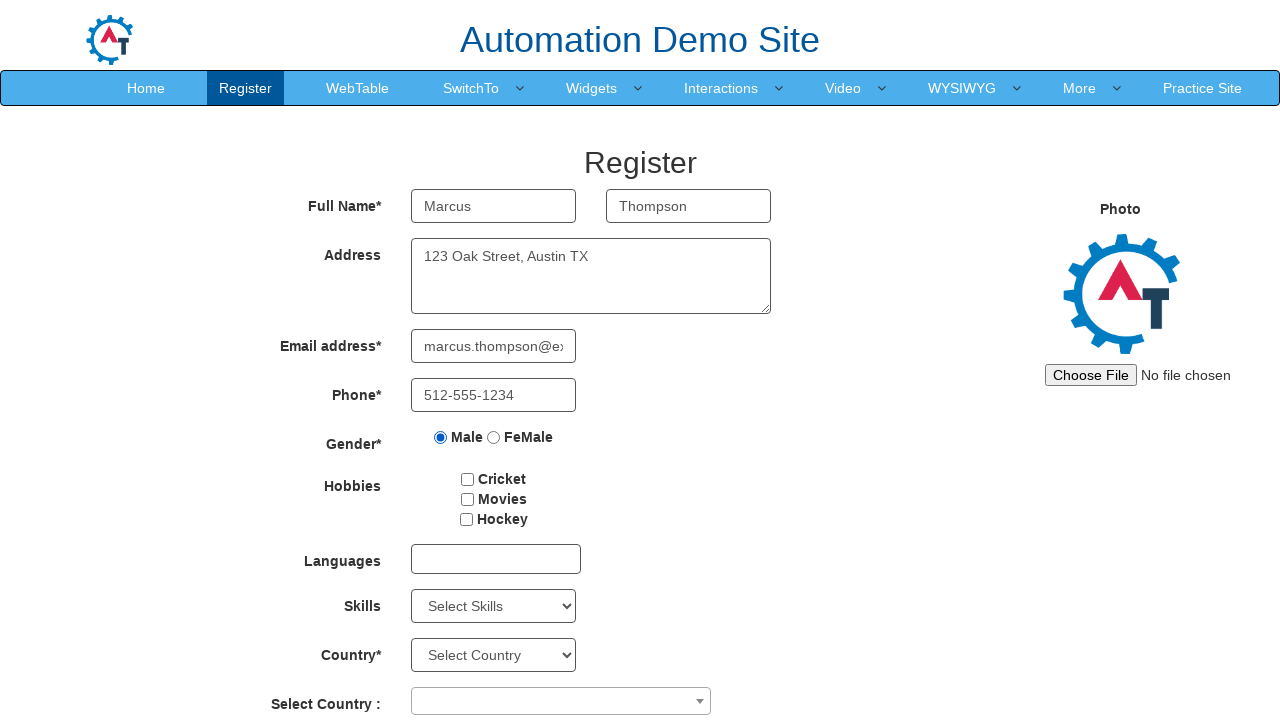

Selected Female gender radio button at (494, 437) on input[value='FeMale']
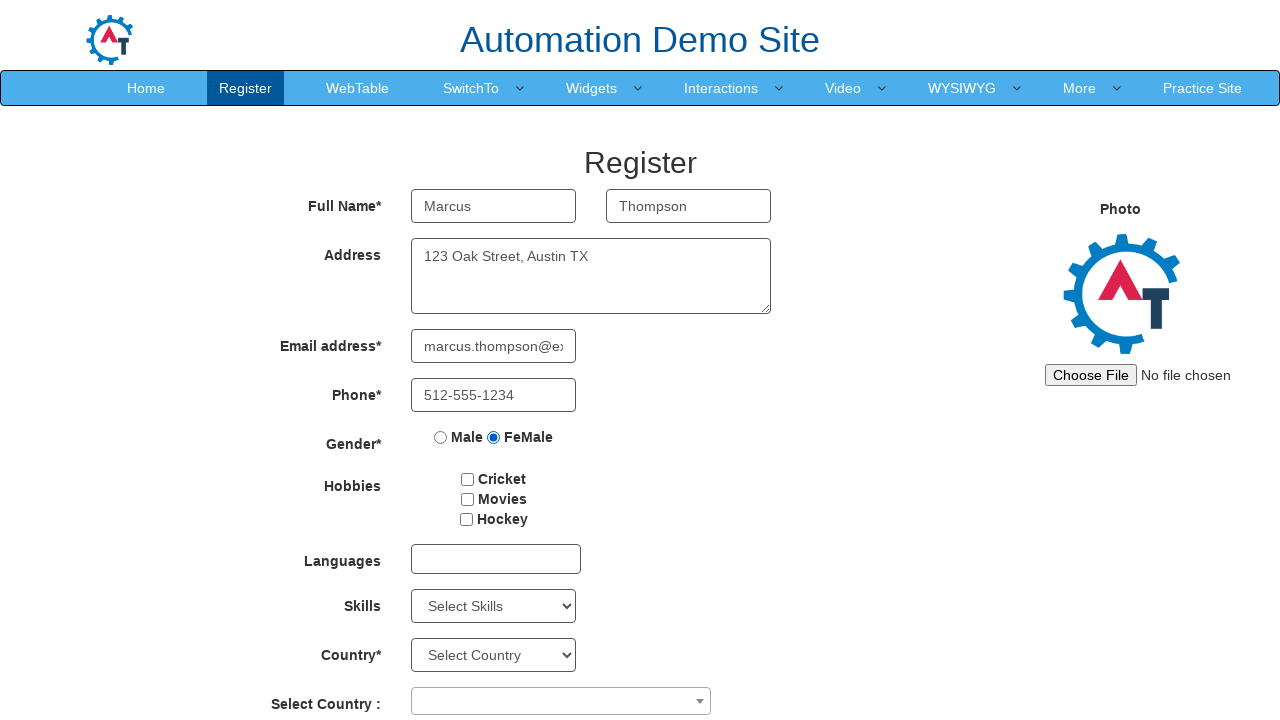

Checked Cricket hobby checkbox at (468, 479) on input#checkbox1
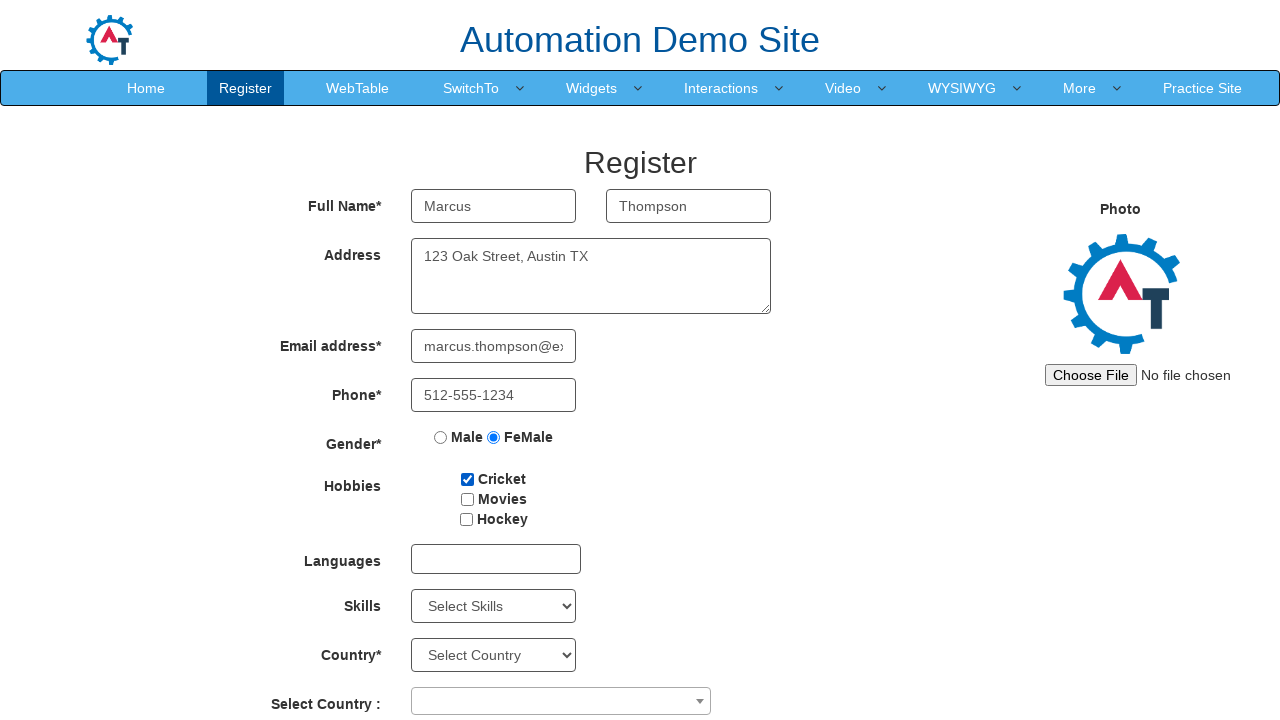

Checked Movies hobby checkbox at (467, 499) on input#checkbox2
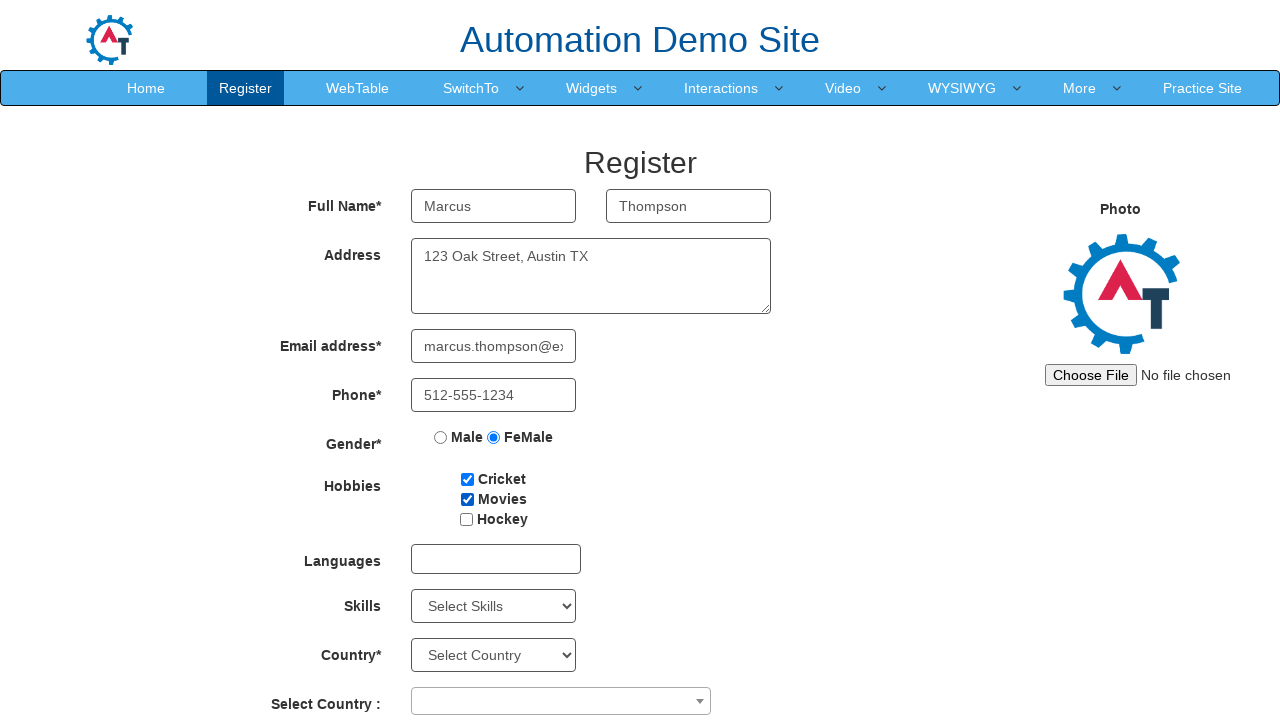

Checked Hockey hobby checkbox at (466, 519) on input#checkbox3
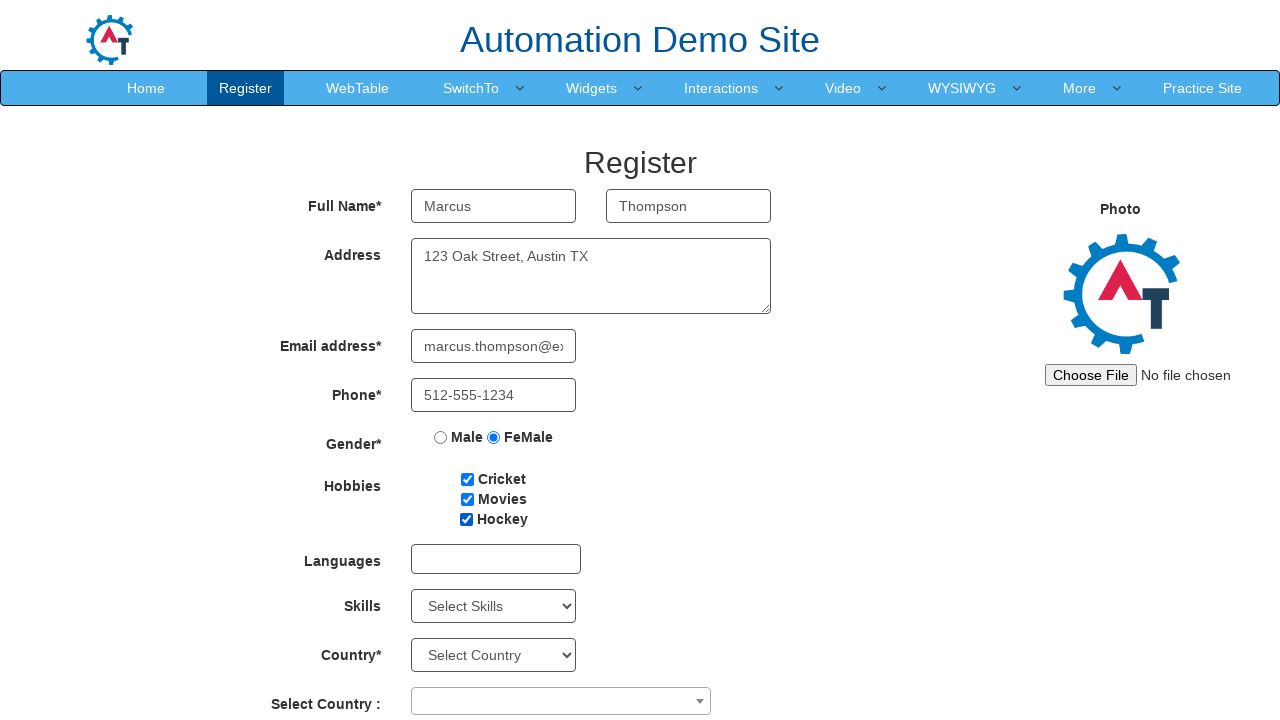

Confirmed form is filled by waiting for hockey checkbox selector
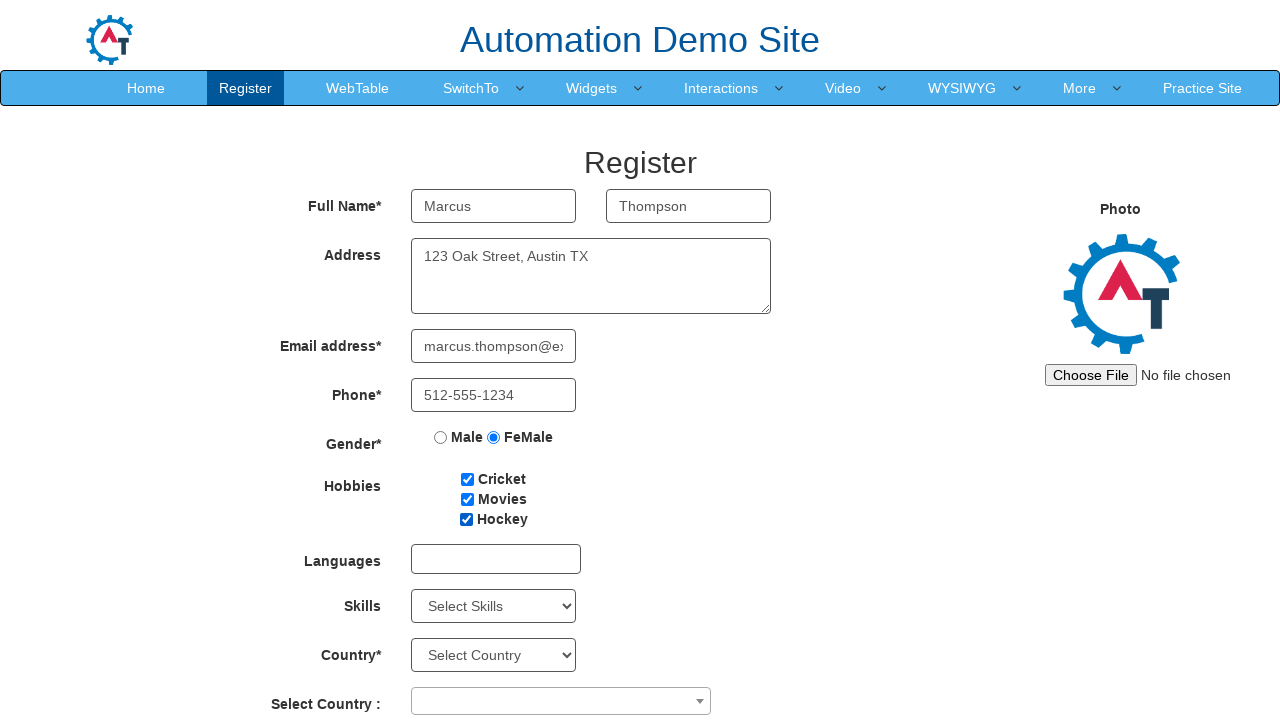

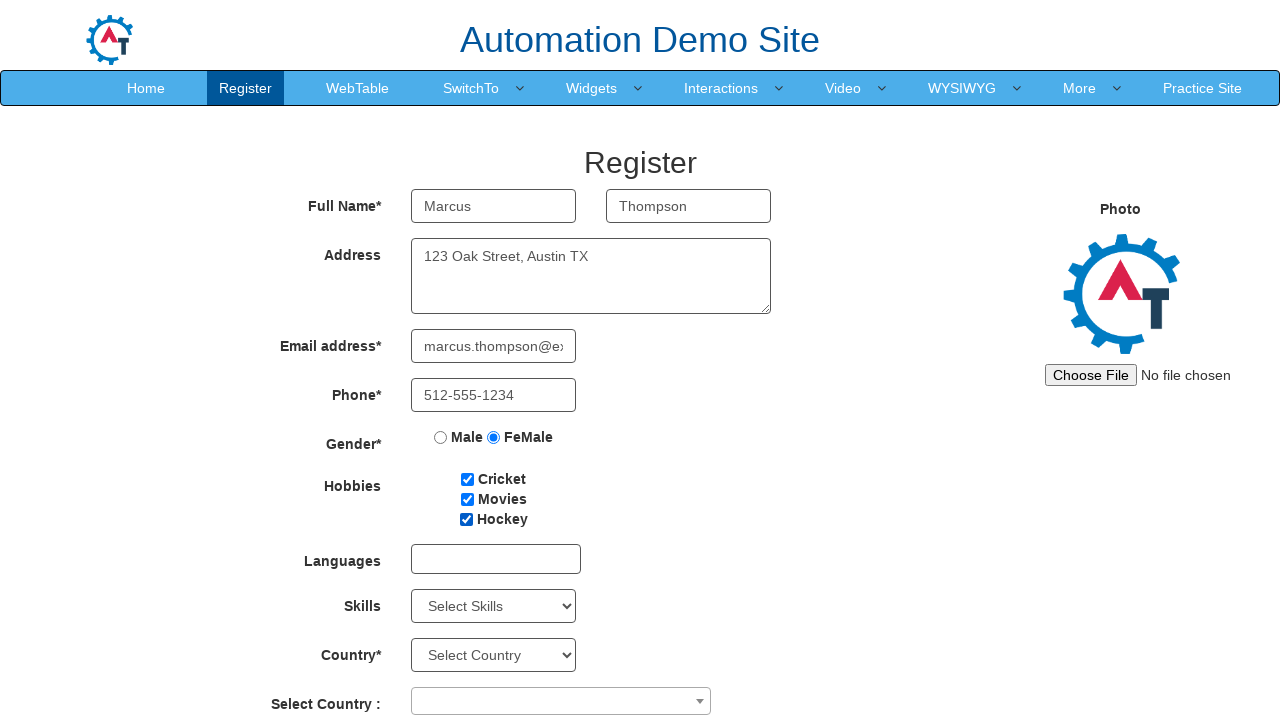